Tests that the YouTube page title equals "YouTube"

Starting URL: https://www.youtube.com

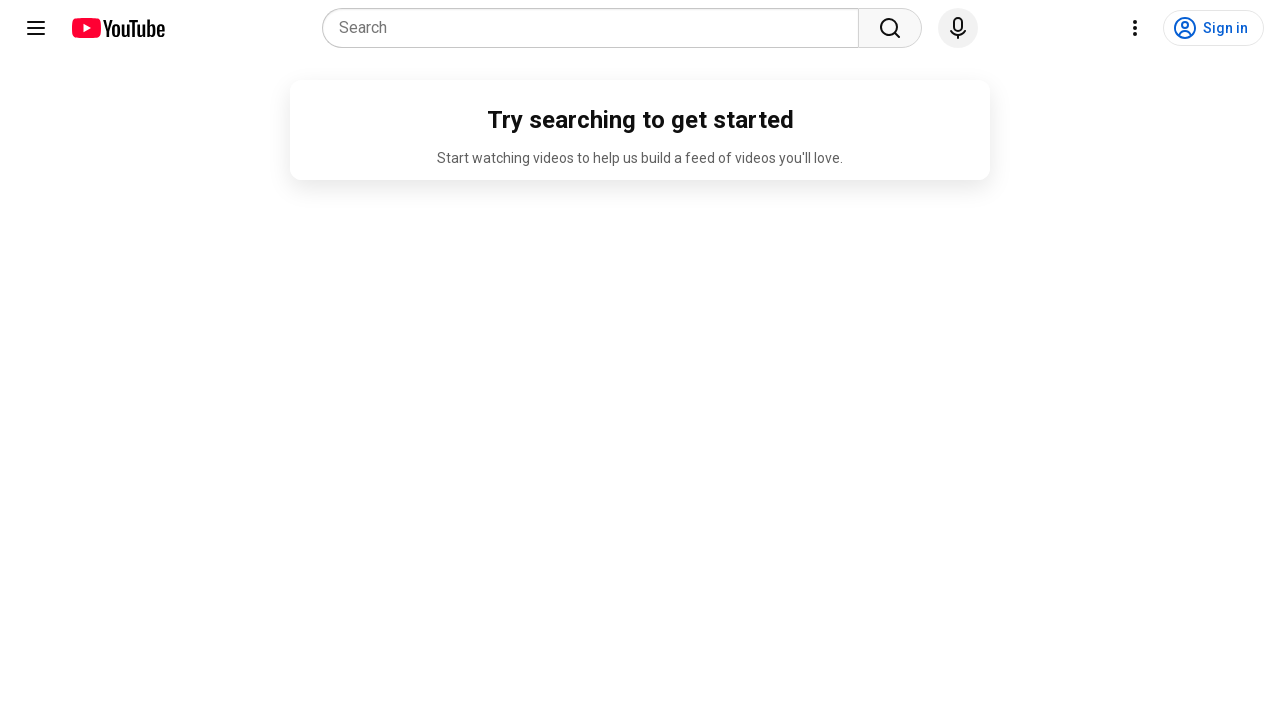

Navigated to YouTube homepage
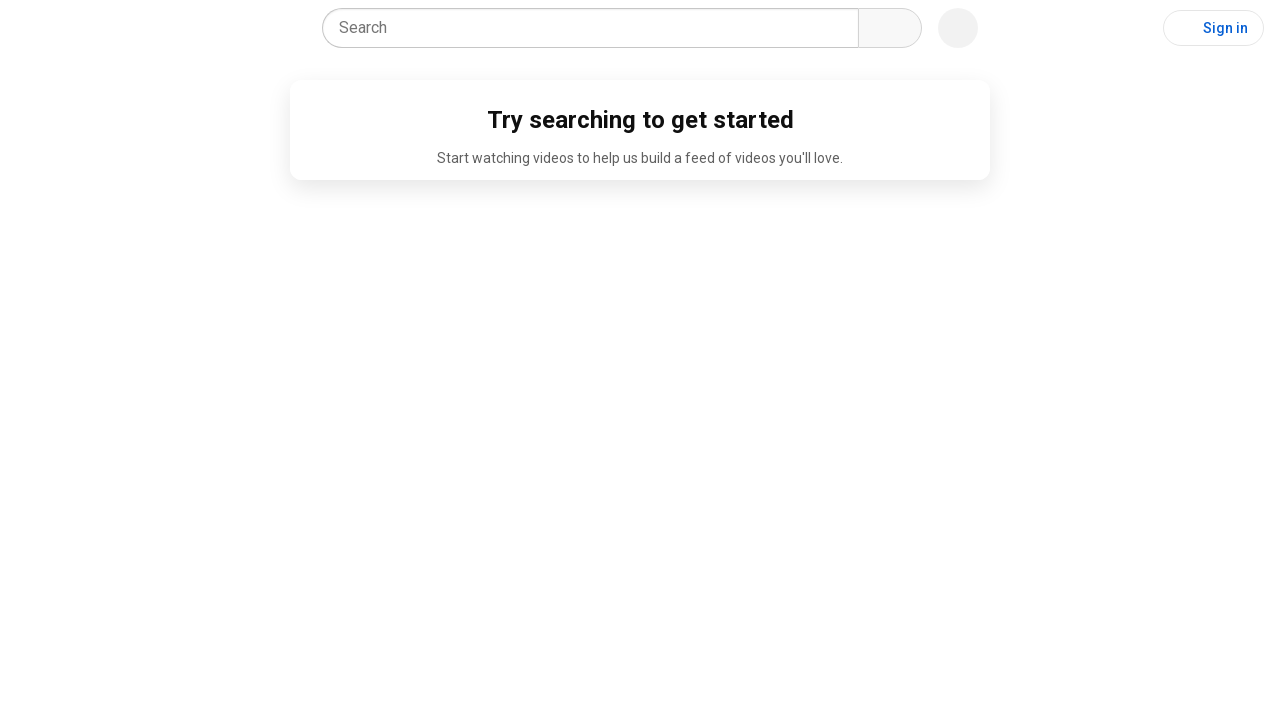

Verified page title equals 'YouTube'
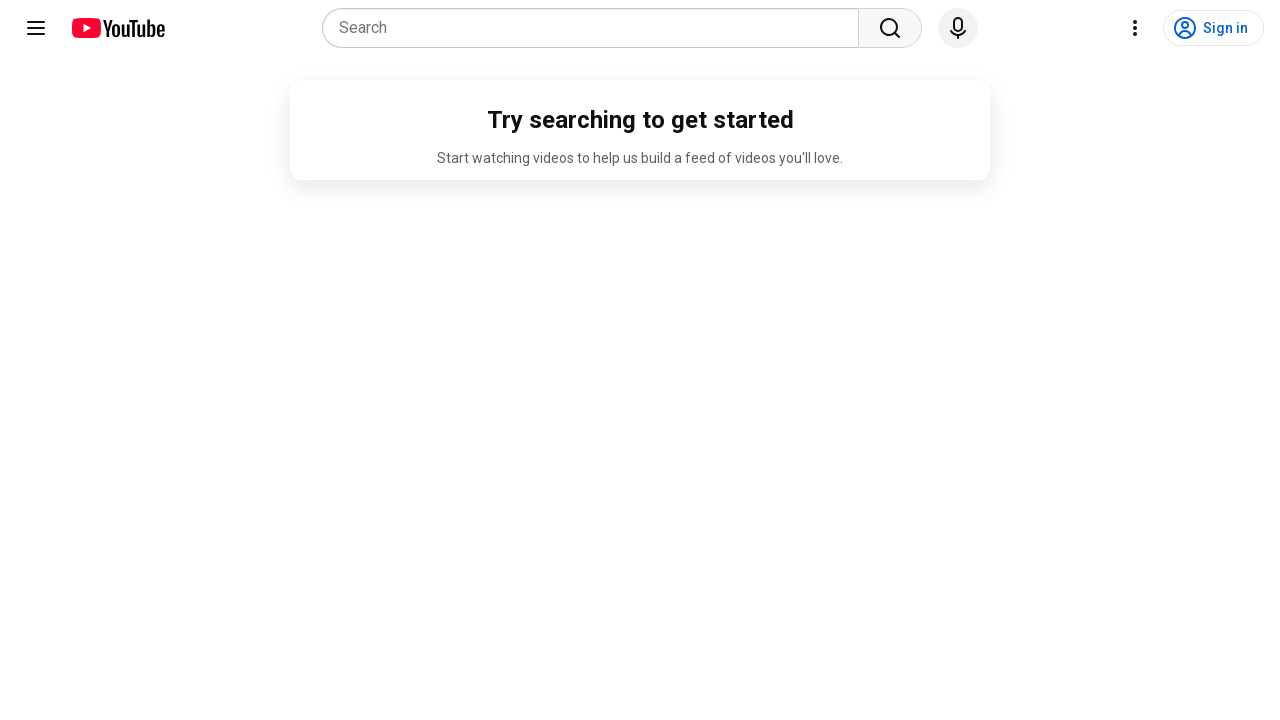

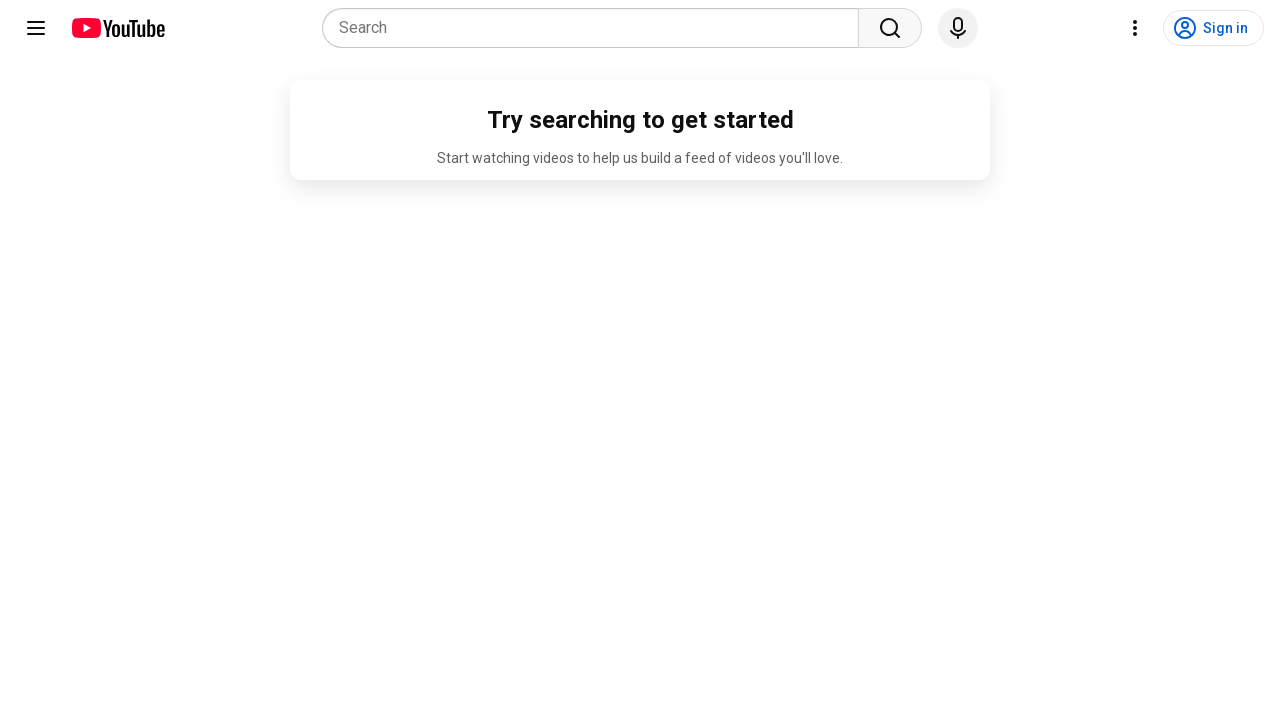